Tests dropdown selection and form submission by selecting a language option from a dropdown and clicking submit

Starting URL: https://www.qa-practice.com/elements/select/single_select

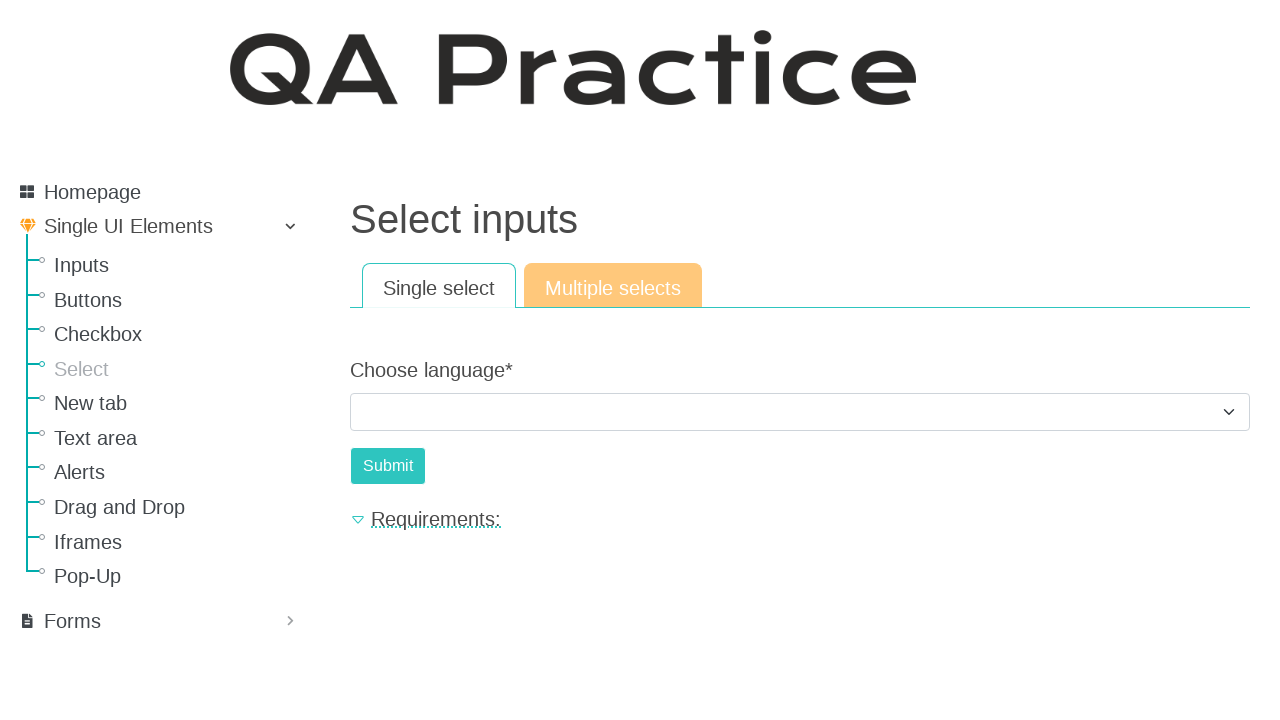

Selected language option from dropdown on #id_choose_language
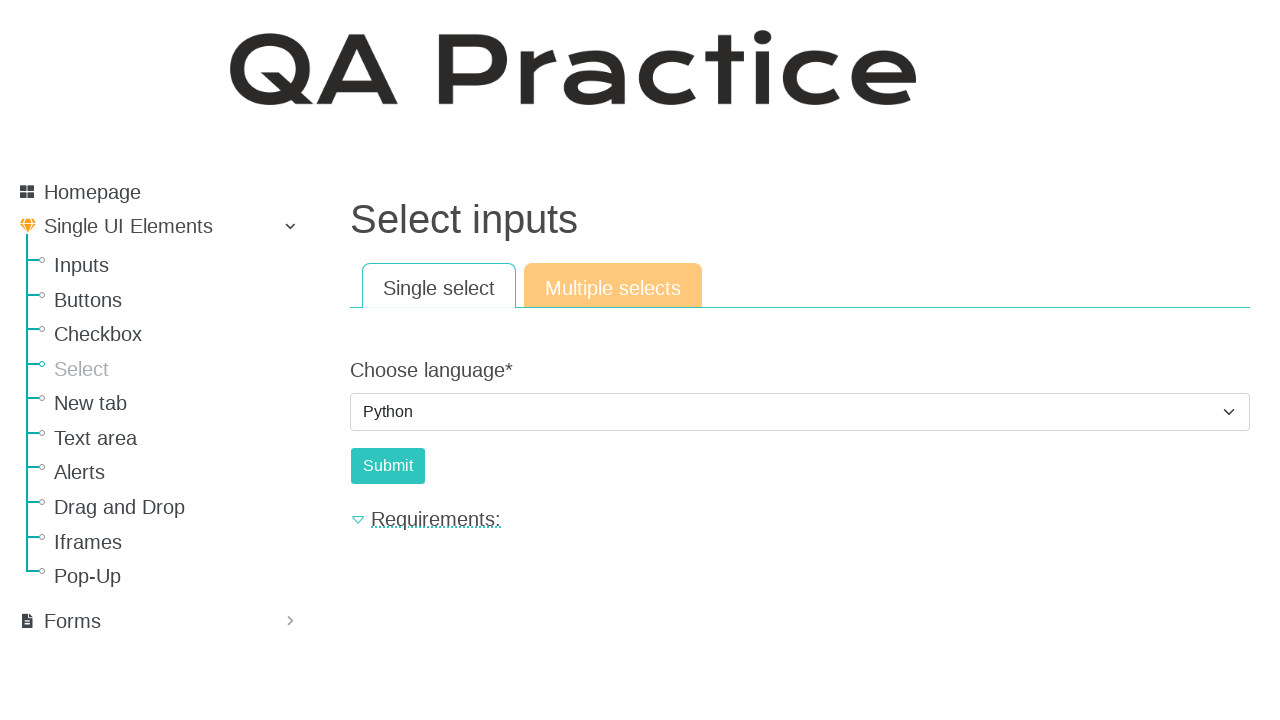

Clicked submit button to submit form at (388, 466) on #submit-id-submit
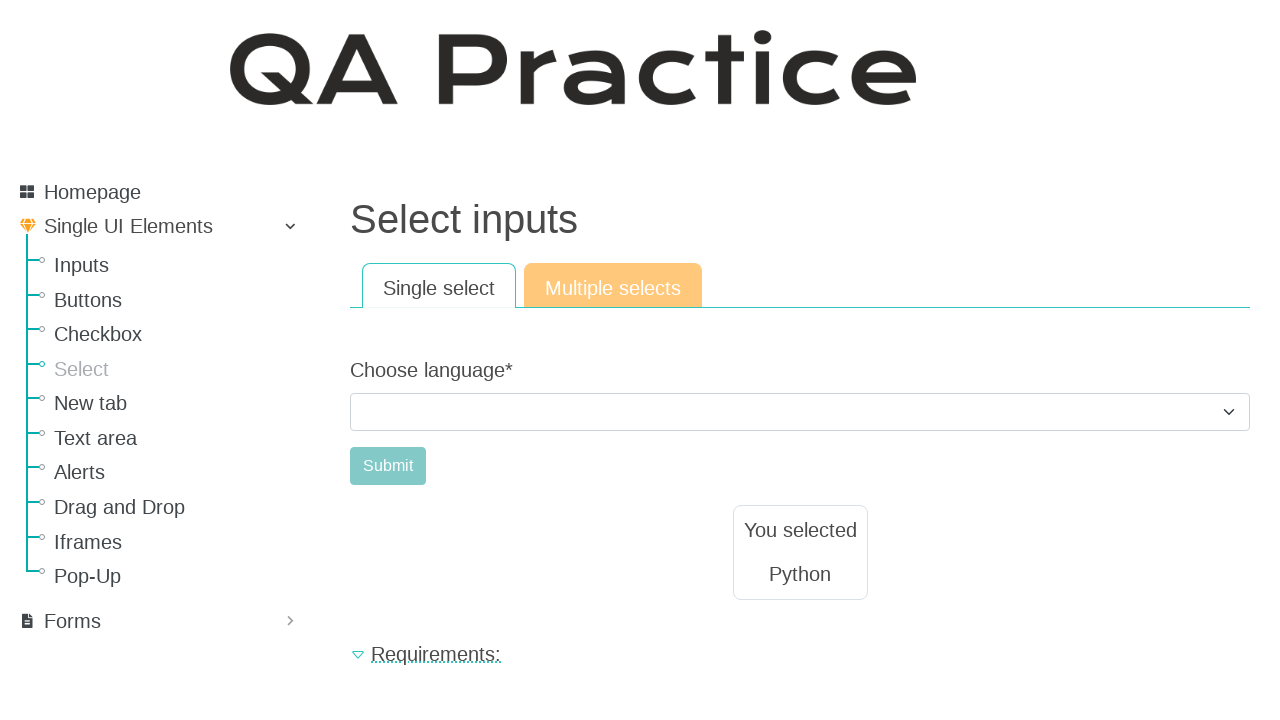

Form submission result appeared
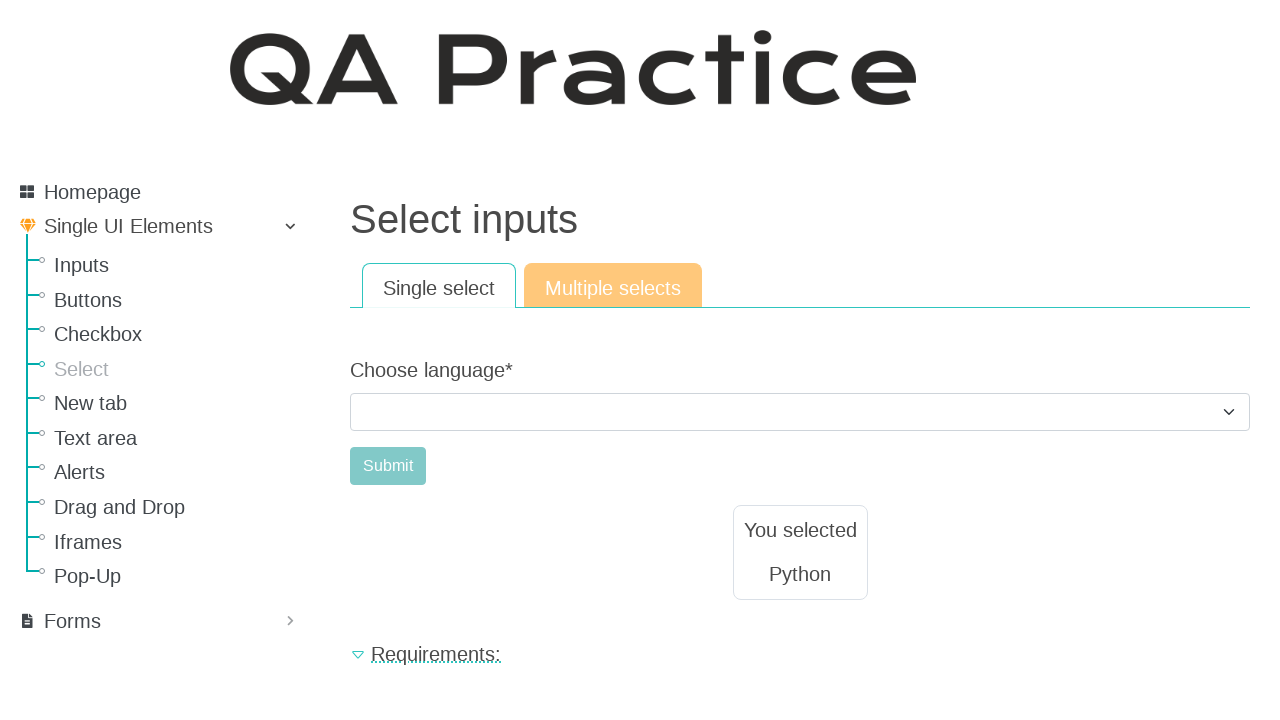

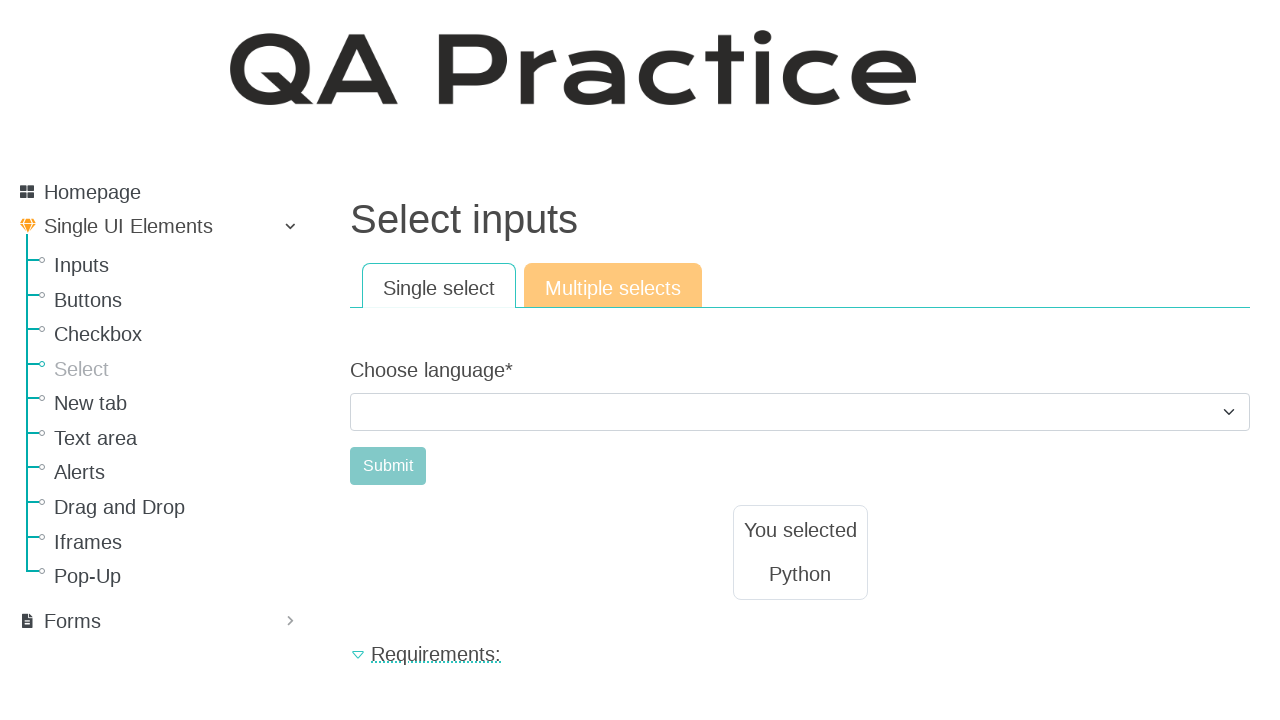